Tests scrolling functionality on the Natural Ice Creams website by scrolling down and up by specific pixel amounts

Starting URL: https://naturalicecreams.in/

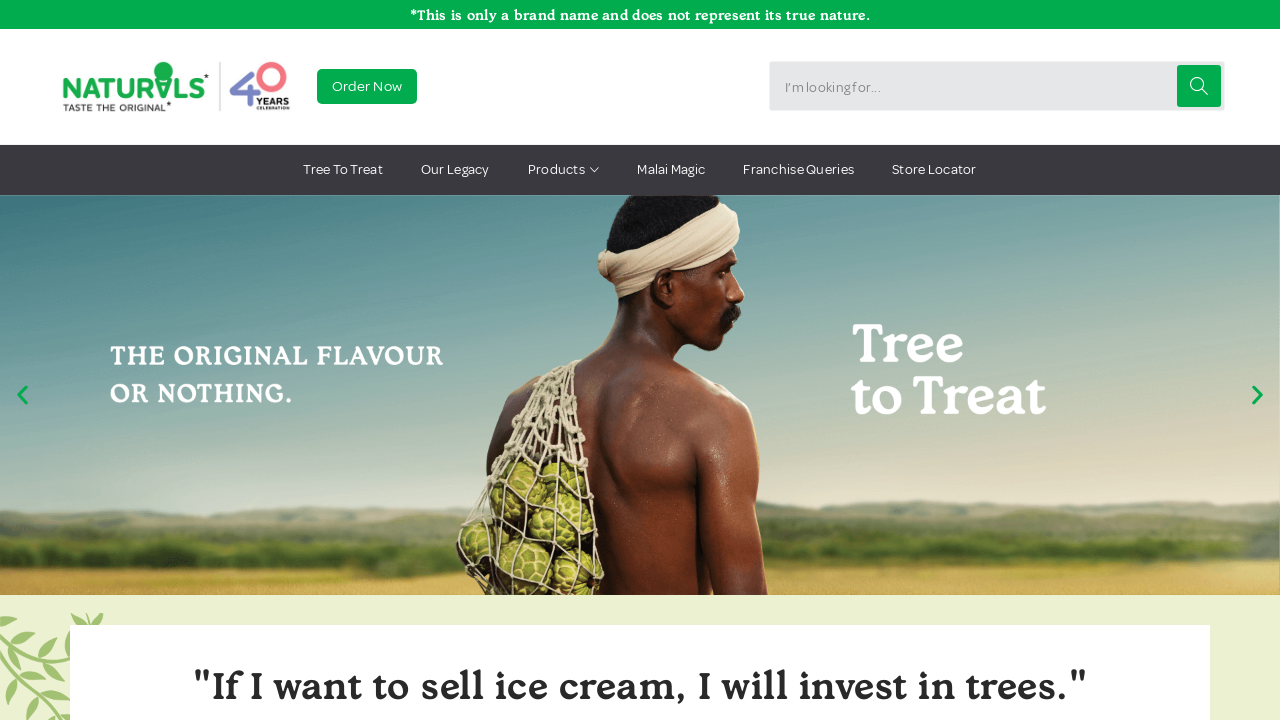

Scrolled down by 600 pixels on Natural Ice Creams website
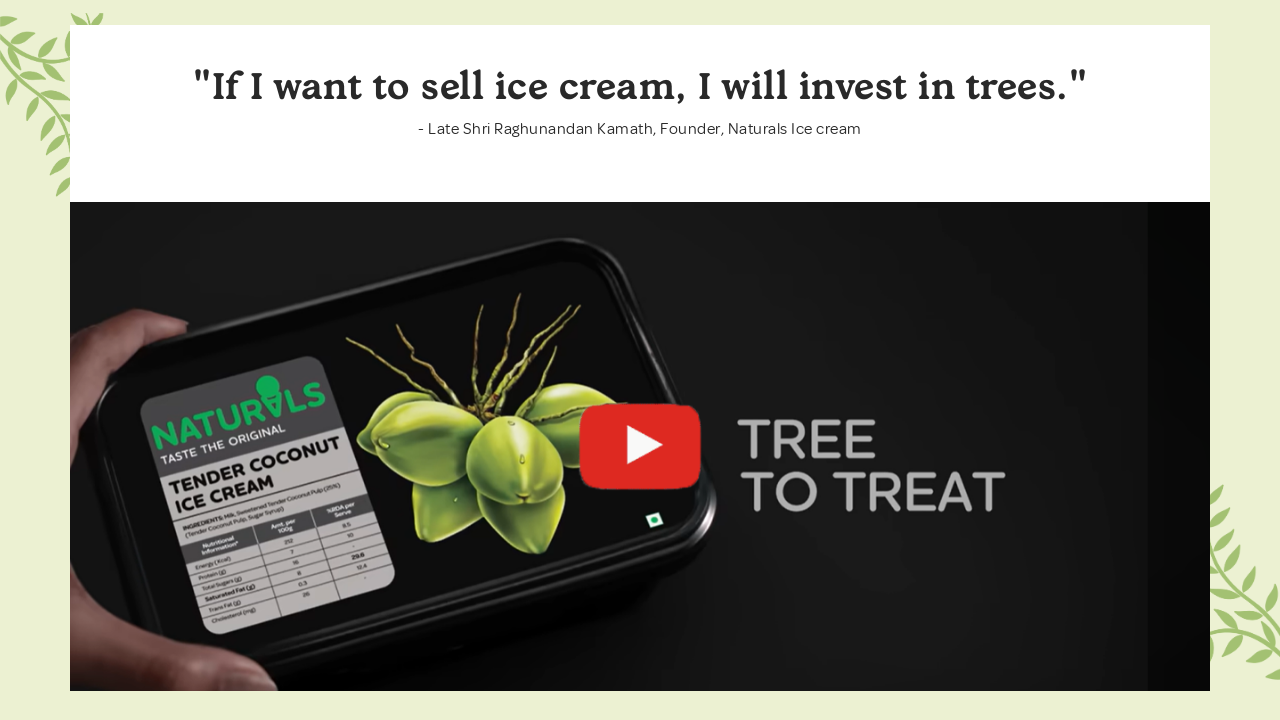

Waited 5 seconds for scroll effect to complete
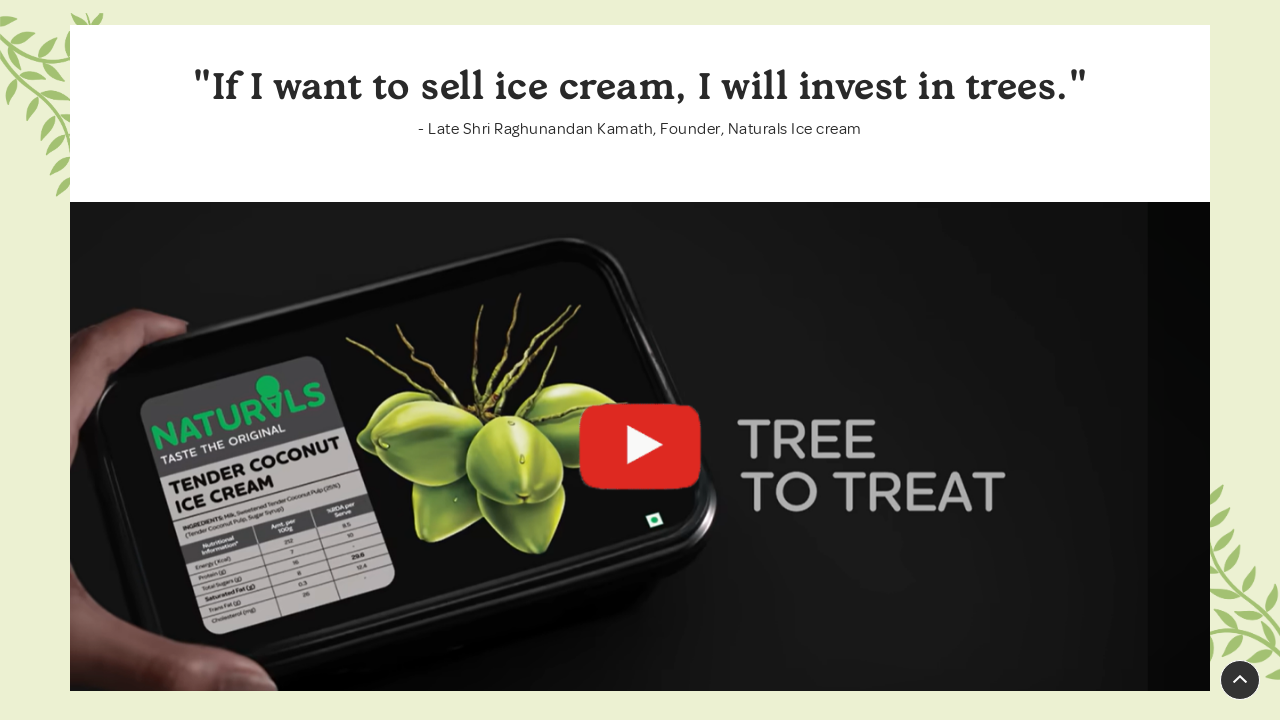

Scrolled down by additional 800 pixels
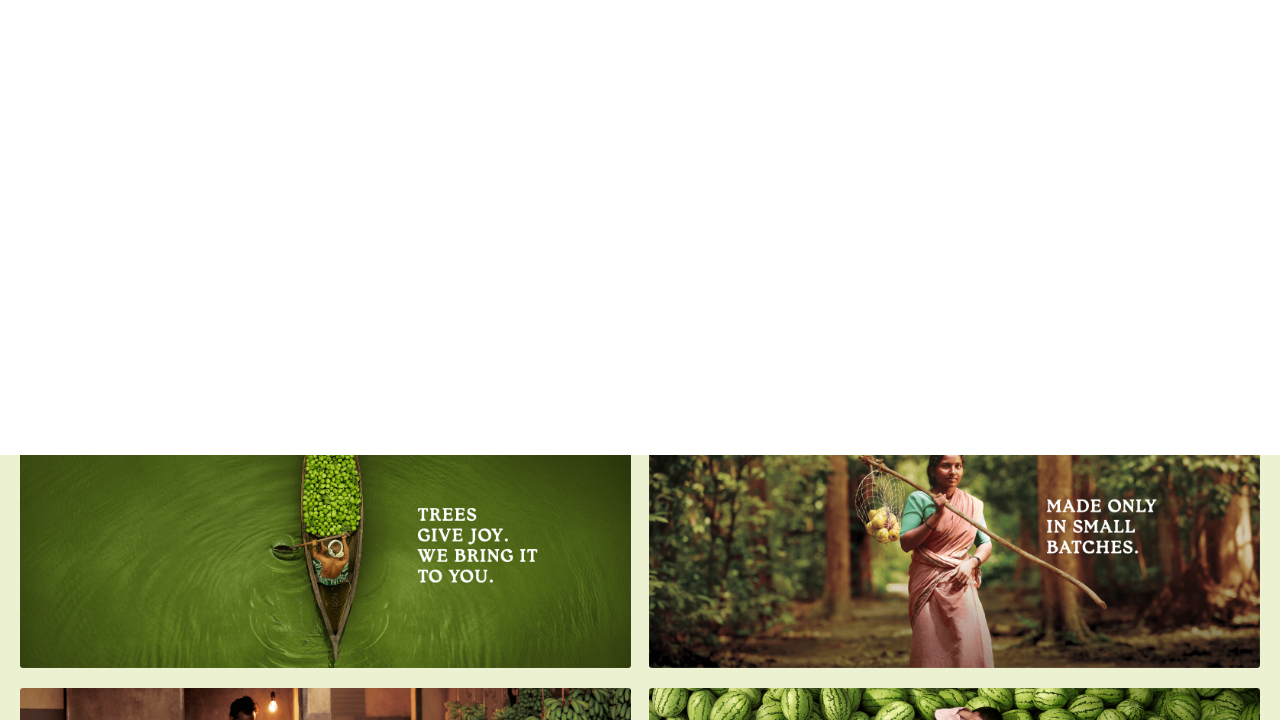

Waited 5 seconds for scroll effect to complete
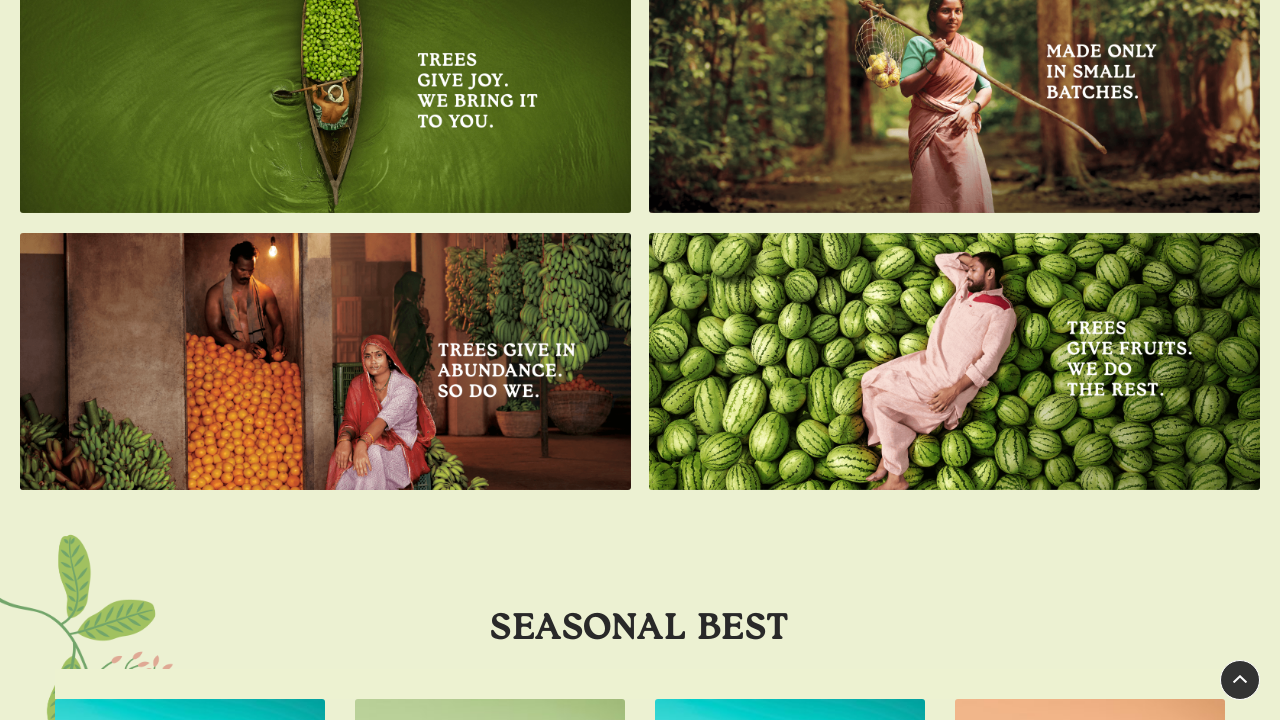

Scrolled up by 700 pixels
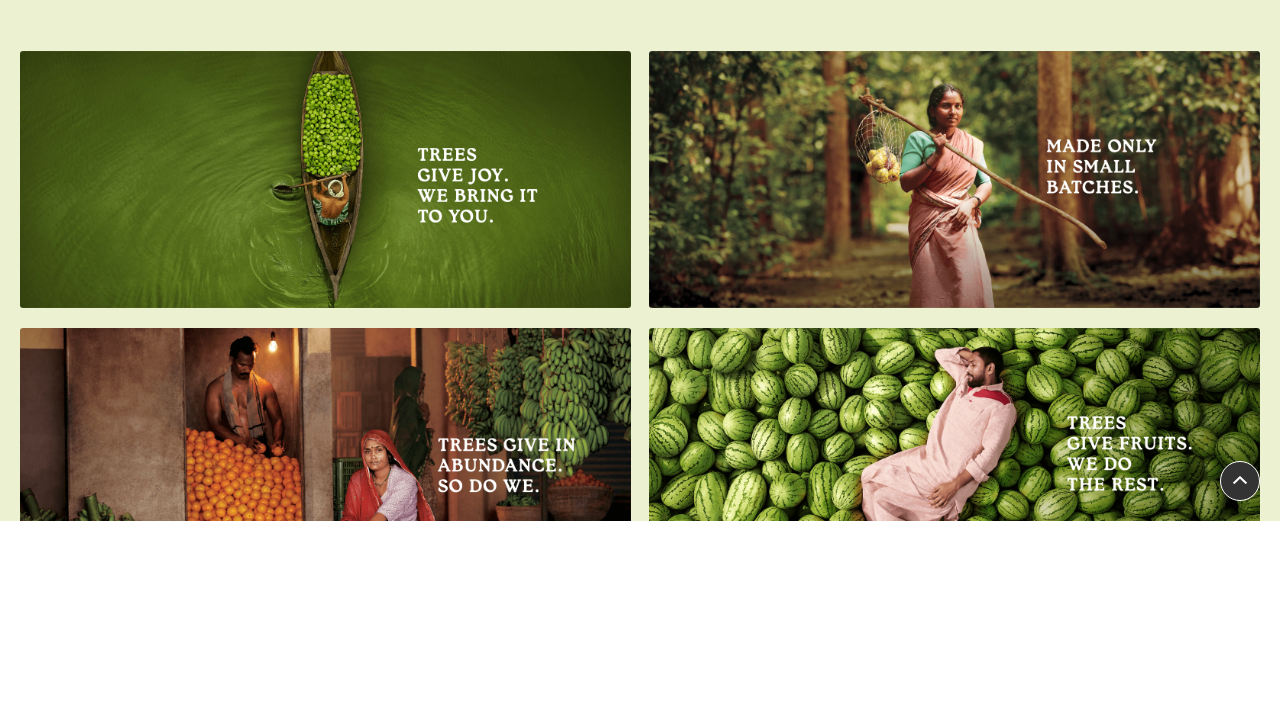

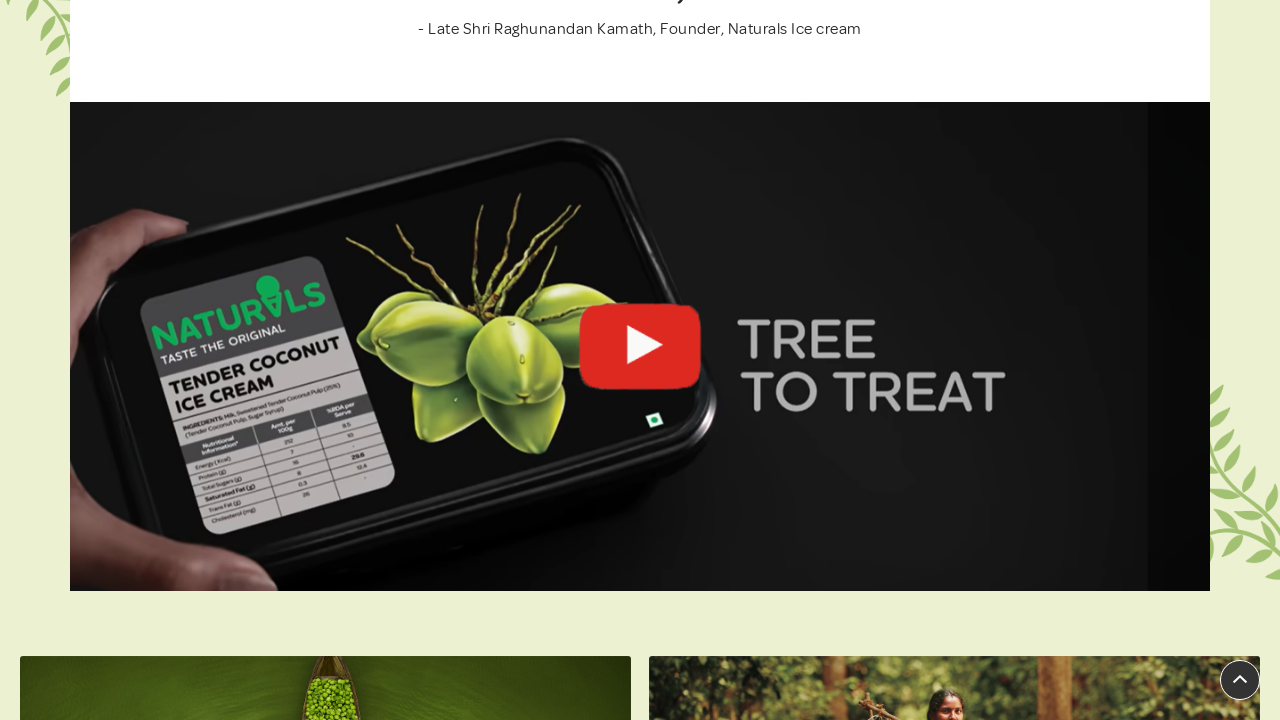